Tests JavaScript alert popup handling by navigating to W3Schools alert demo, clicking the "Try it" button to trigger an alert, and accepting the alert dialog

Starting URL: https://www.w3schools.com/js/tryit.asp?filename=tryjs_alert

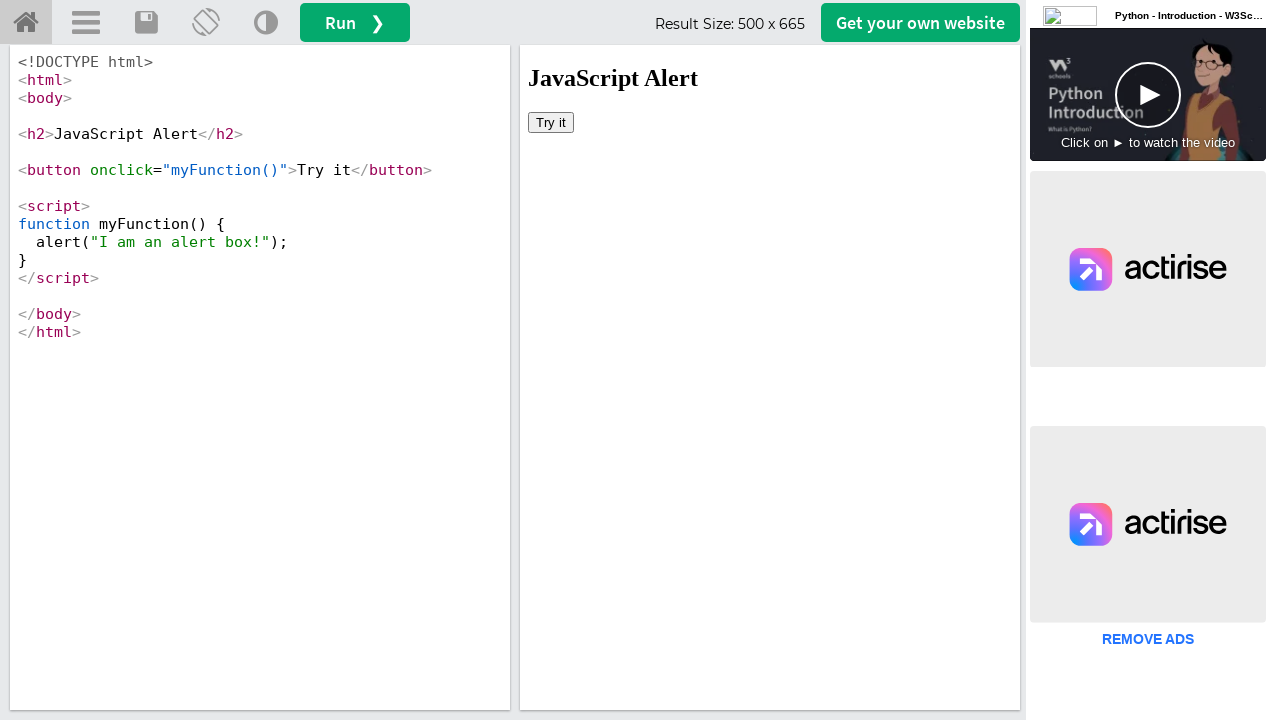

Set viewport size to 1920x1080
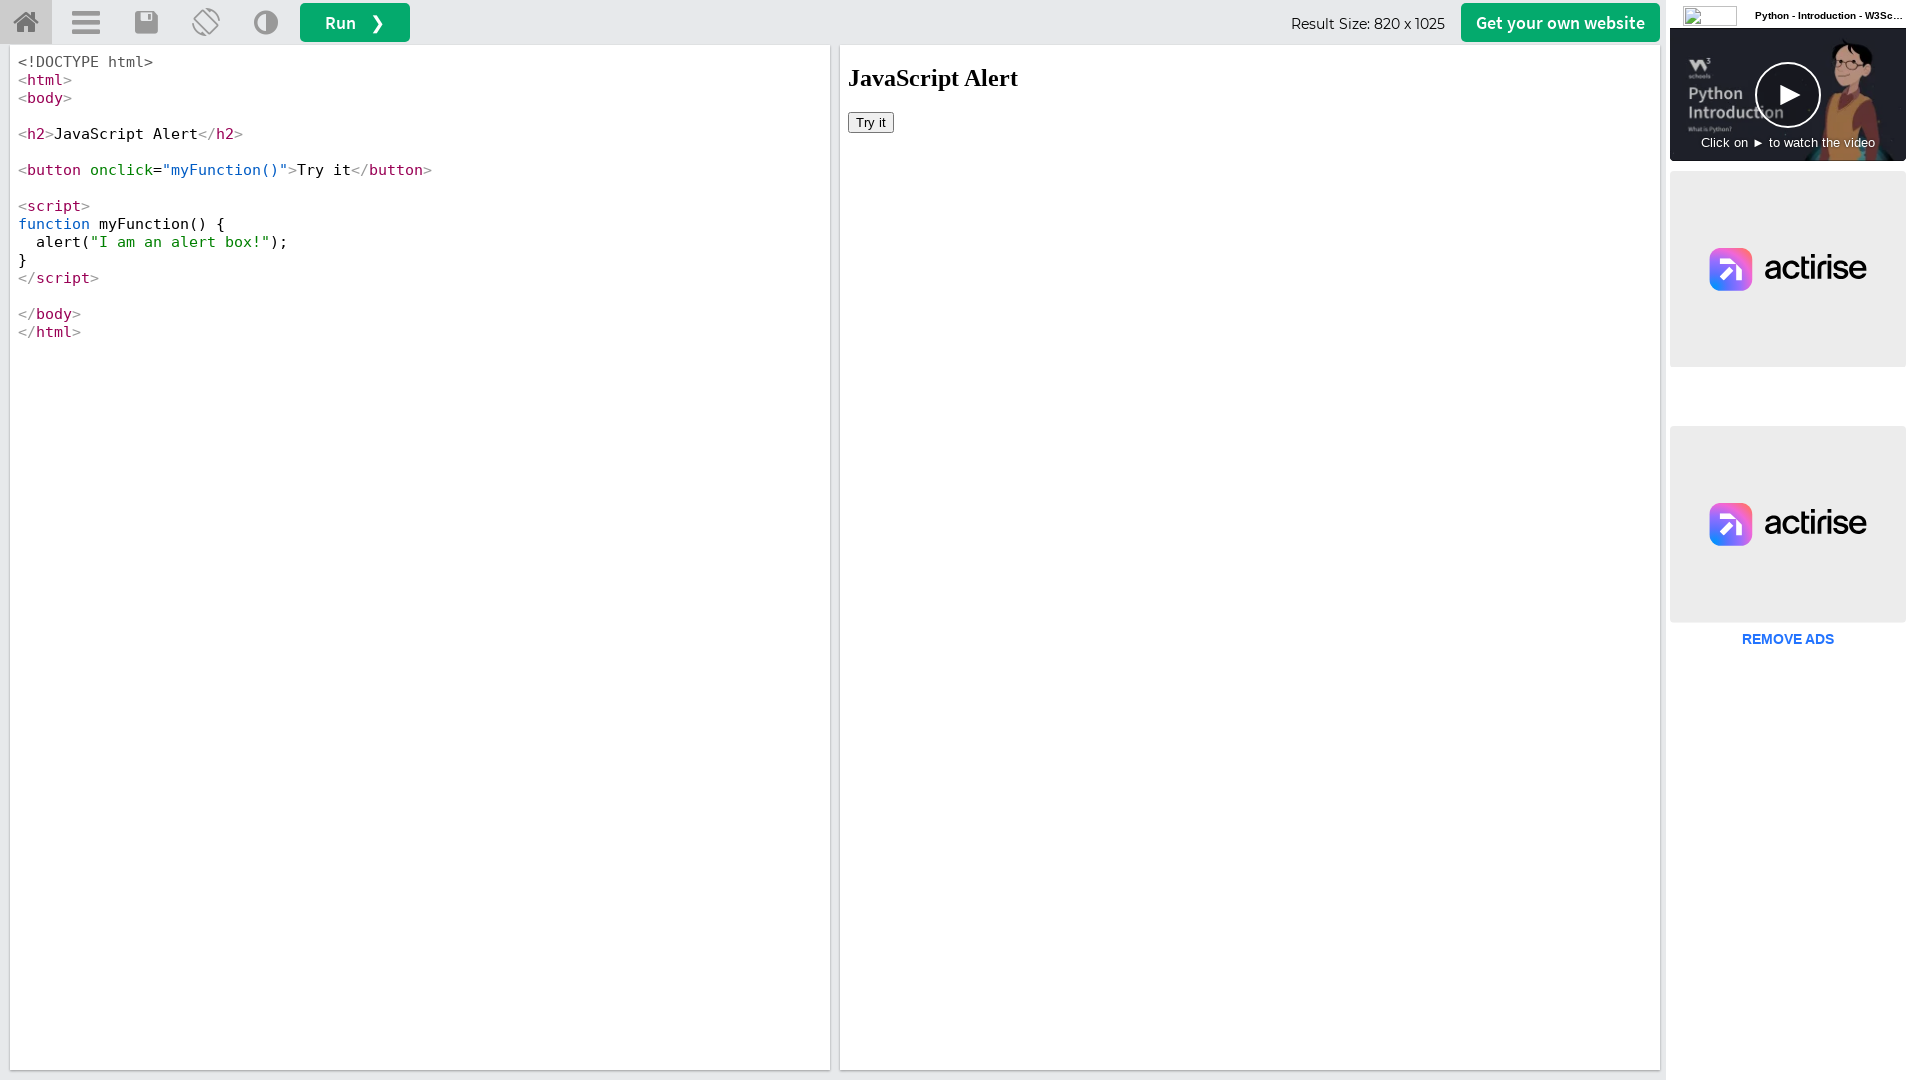

Located iframe with demo content
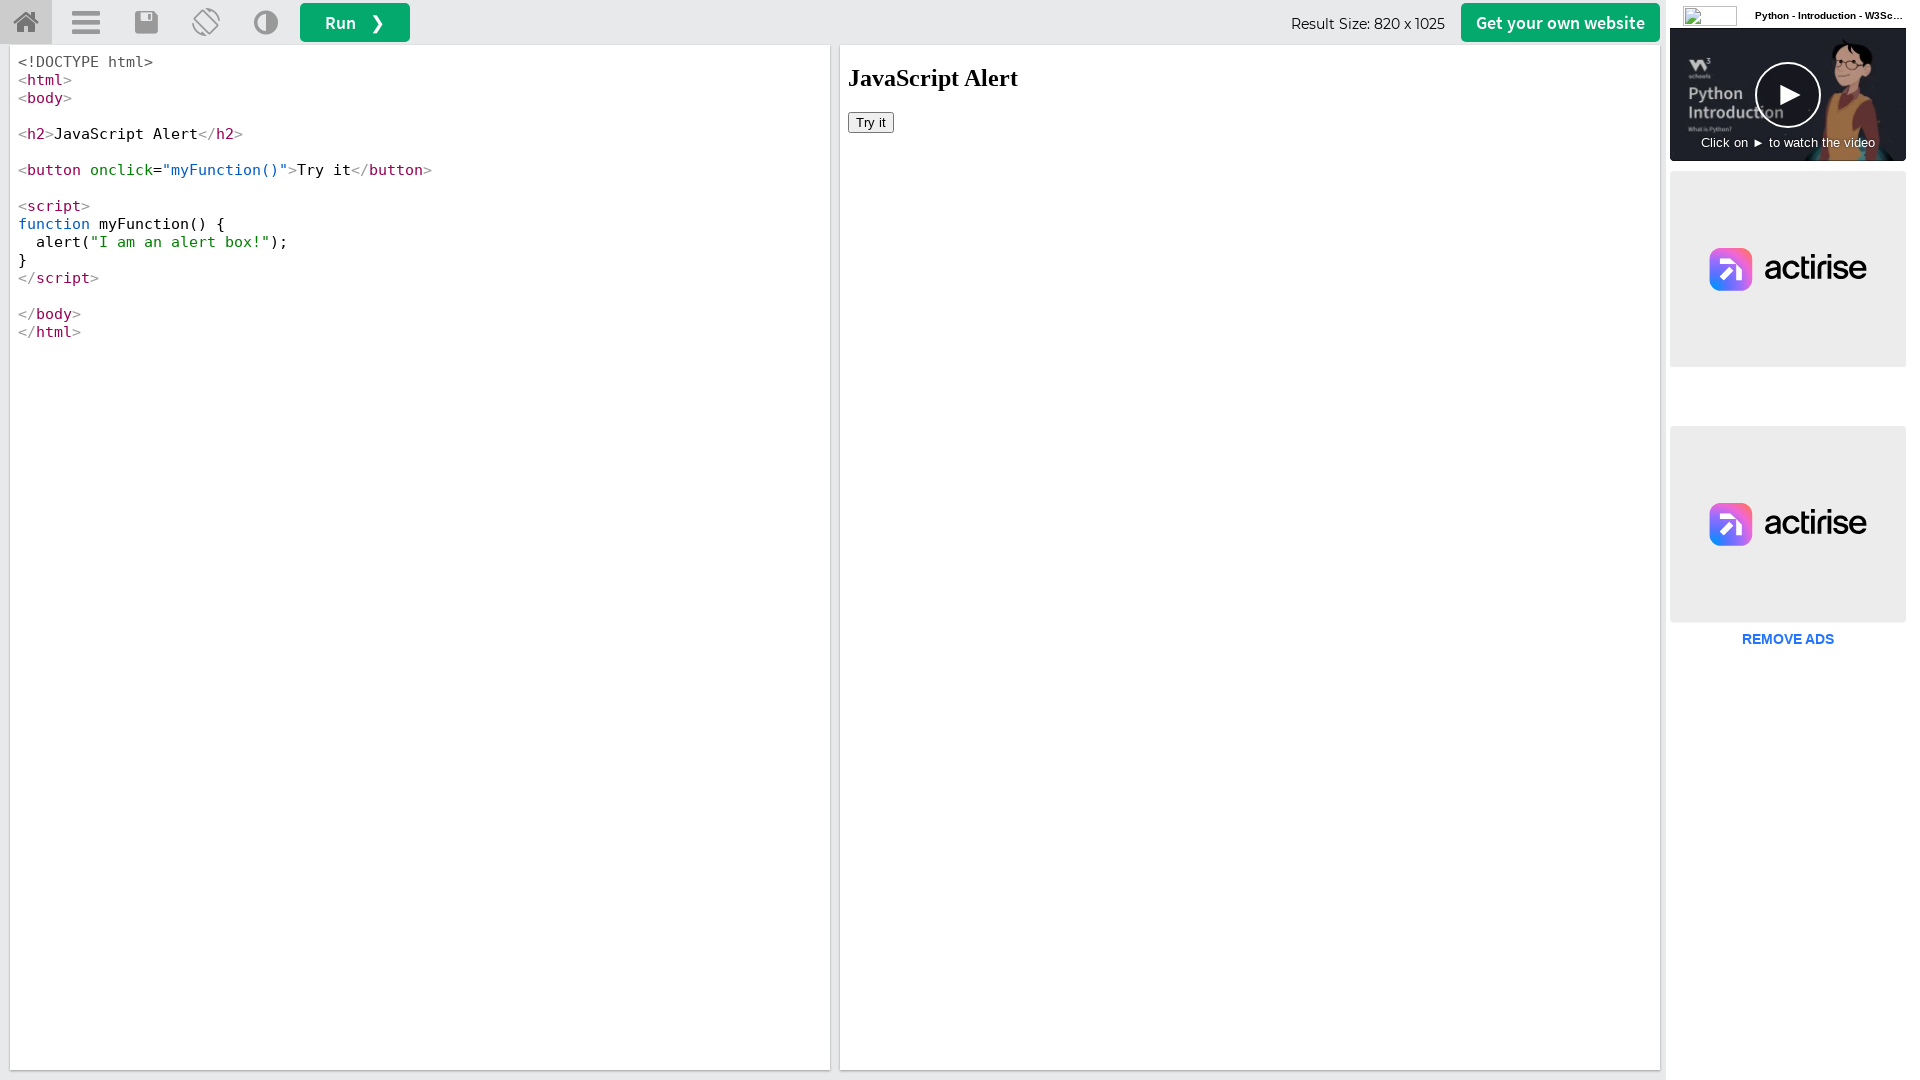

Registered dialog handler to auto-accept alerts
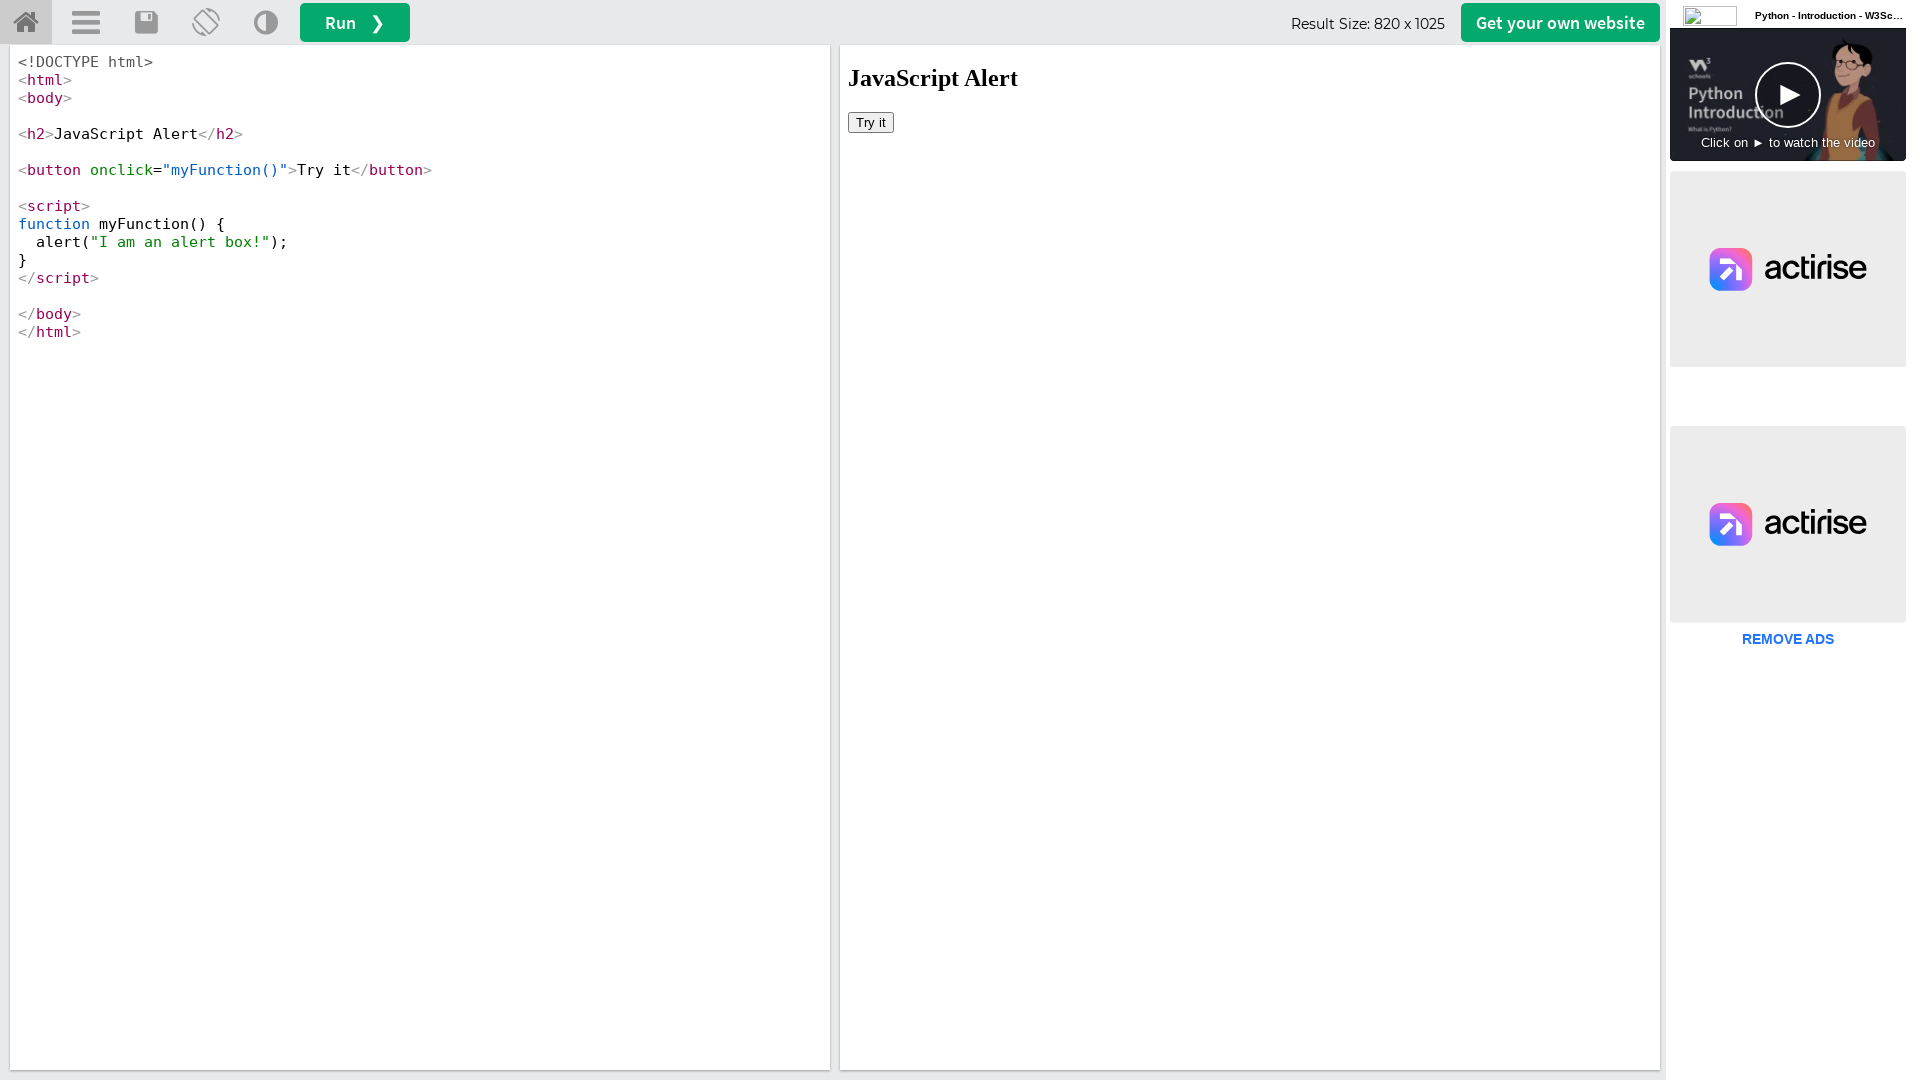

Clicked 'Try it' button to trigger JavaScript alert at (871, 122) on #iframeResult >> internal:control=enter-frame >> xpath=//button[text()='Try it']
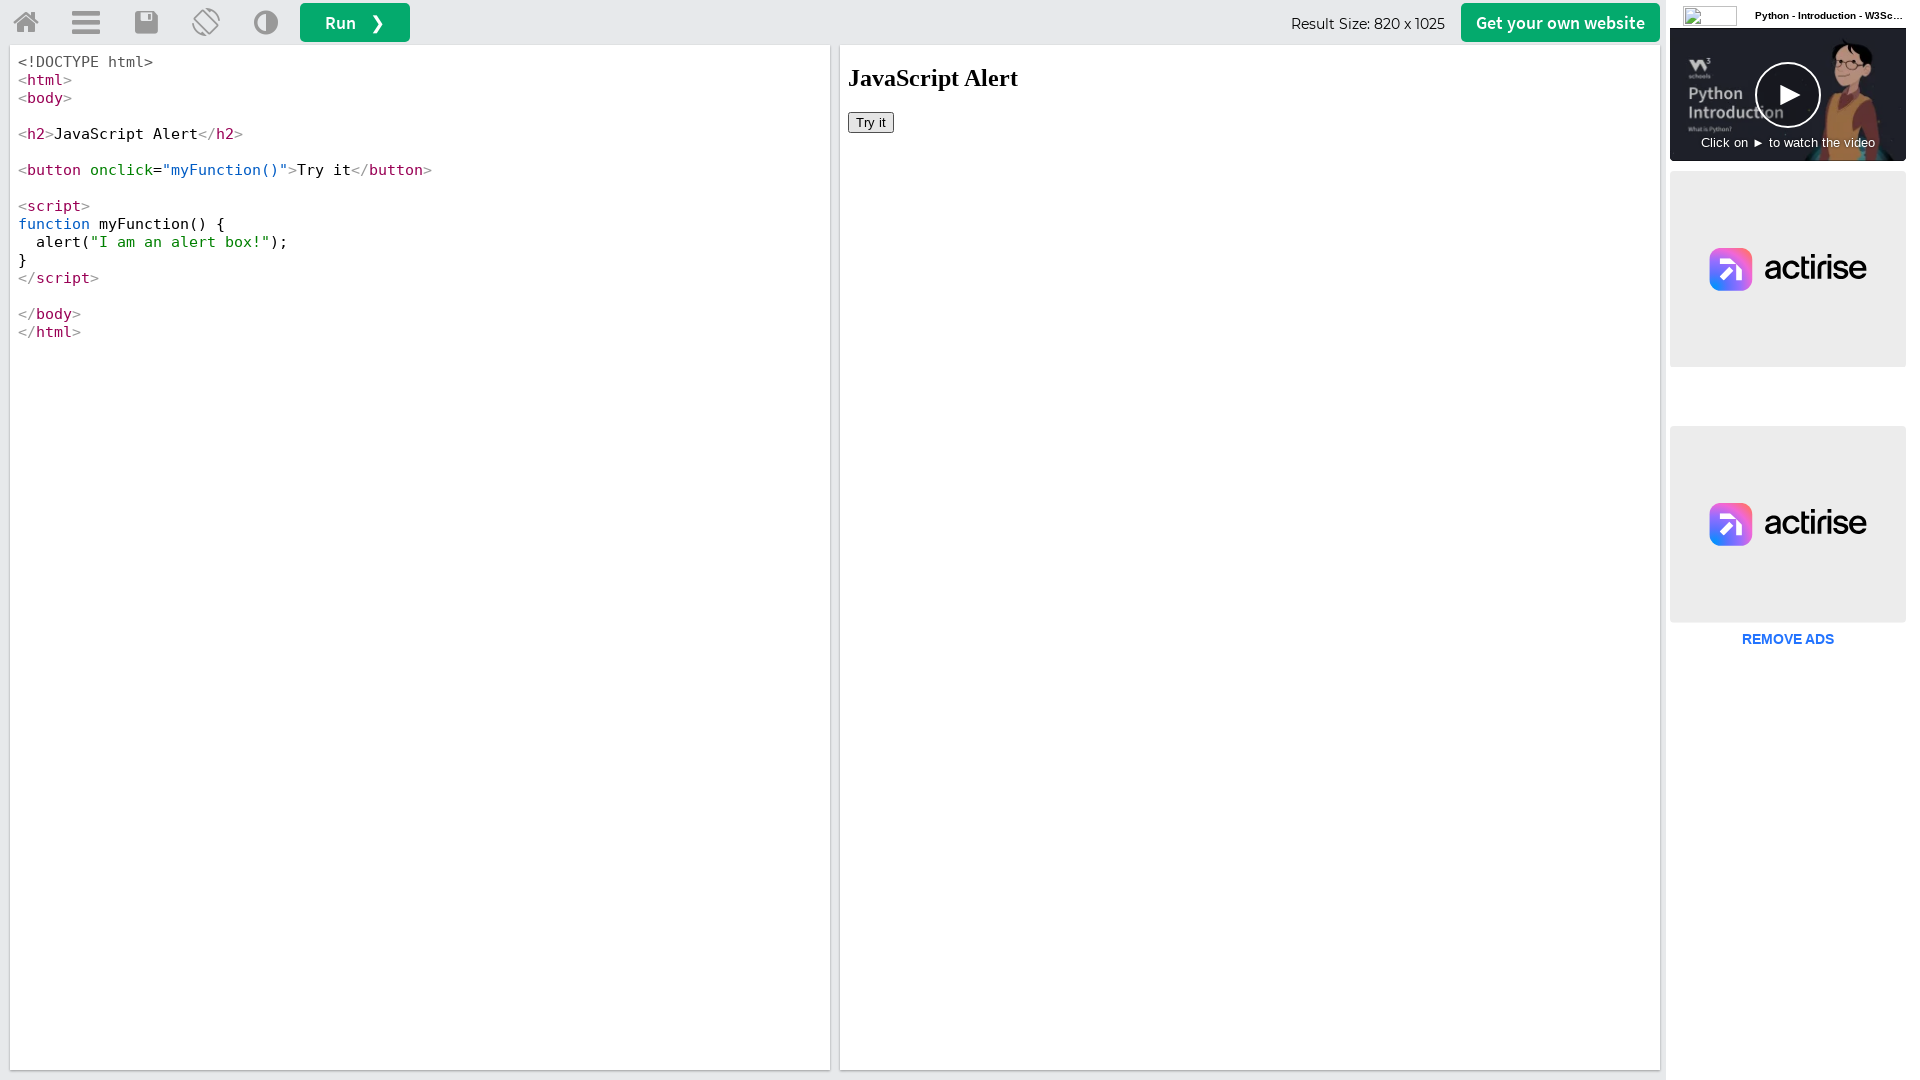

Waited 1000ms for alert to be processed and dismissed
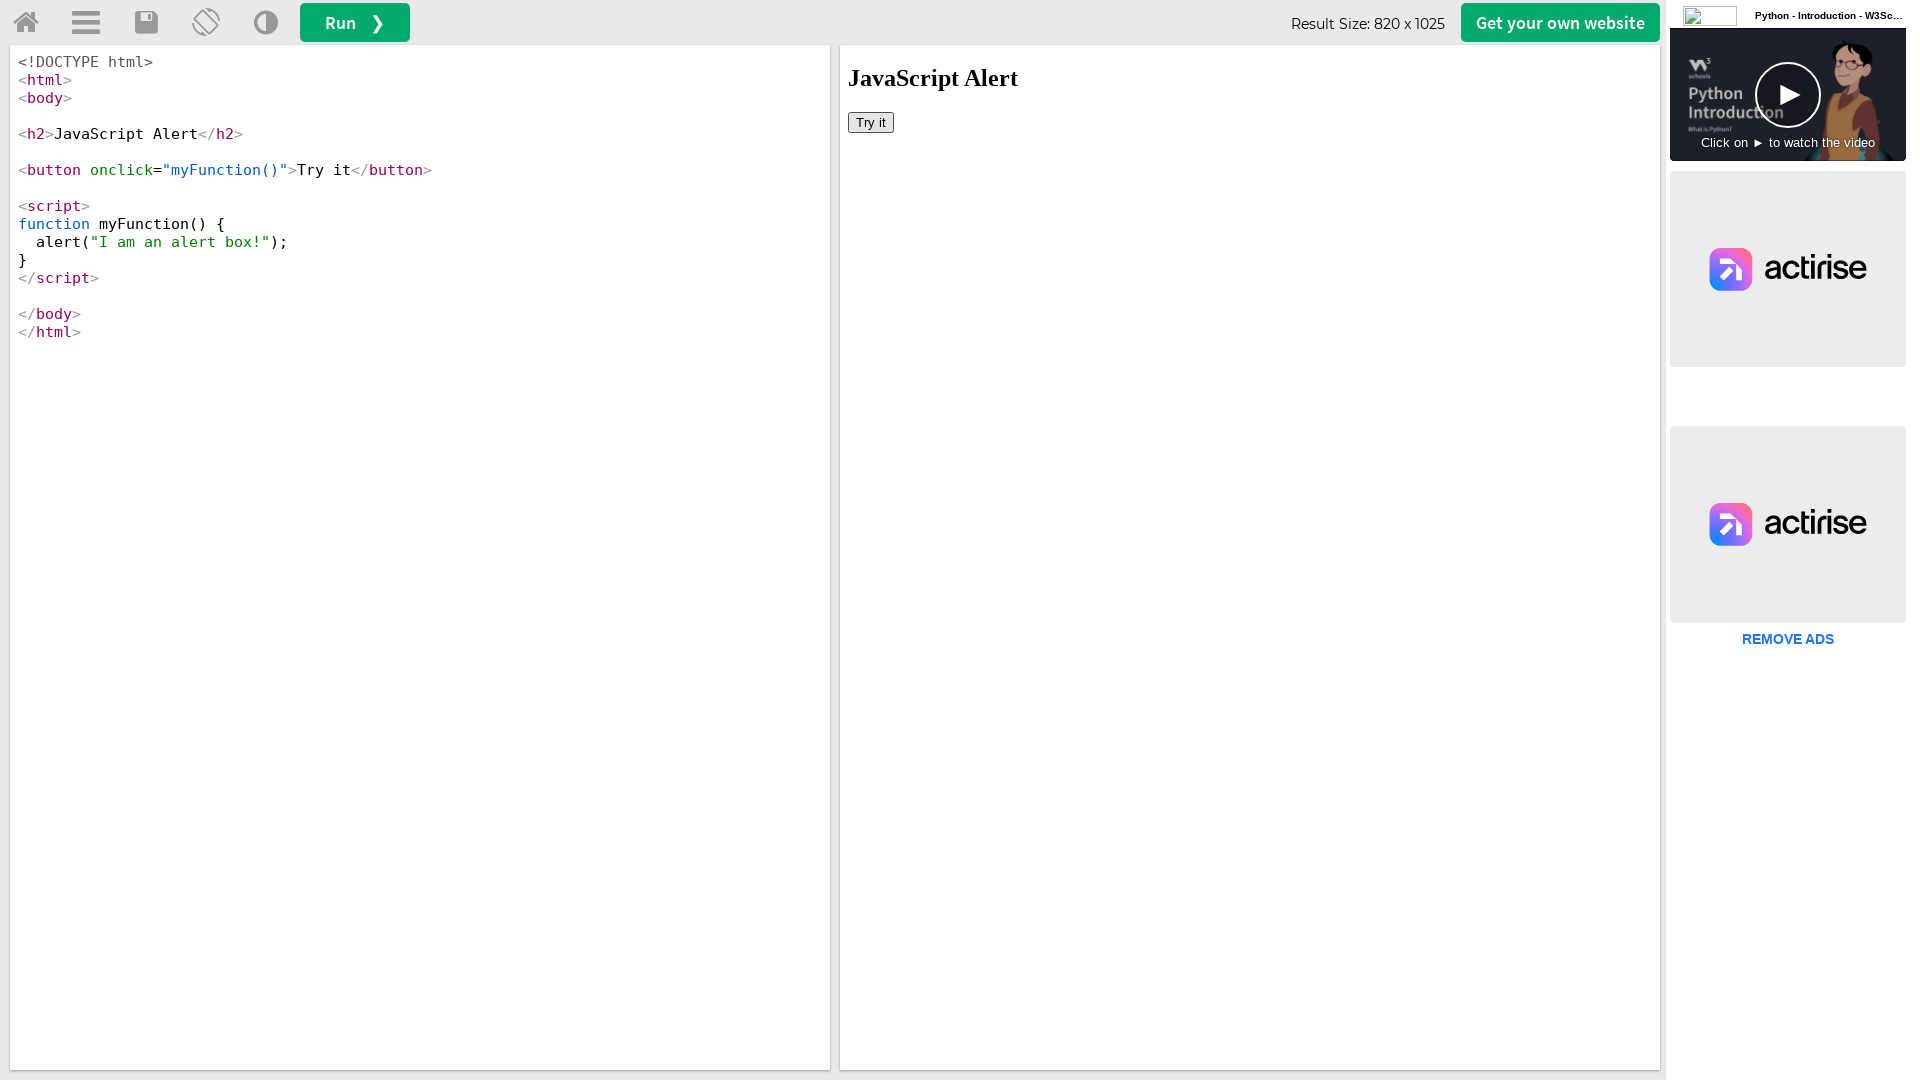

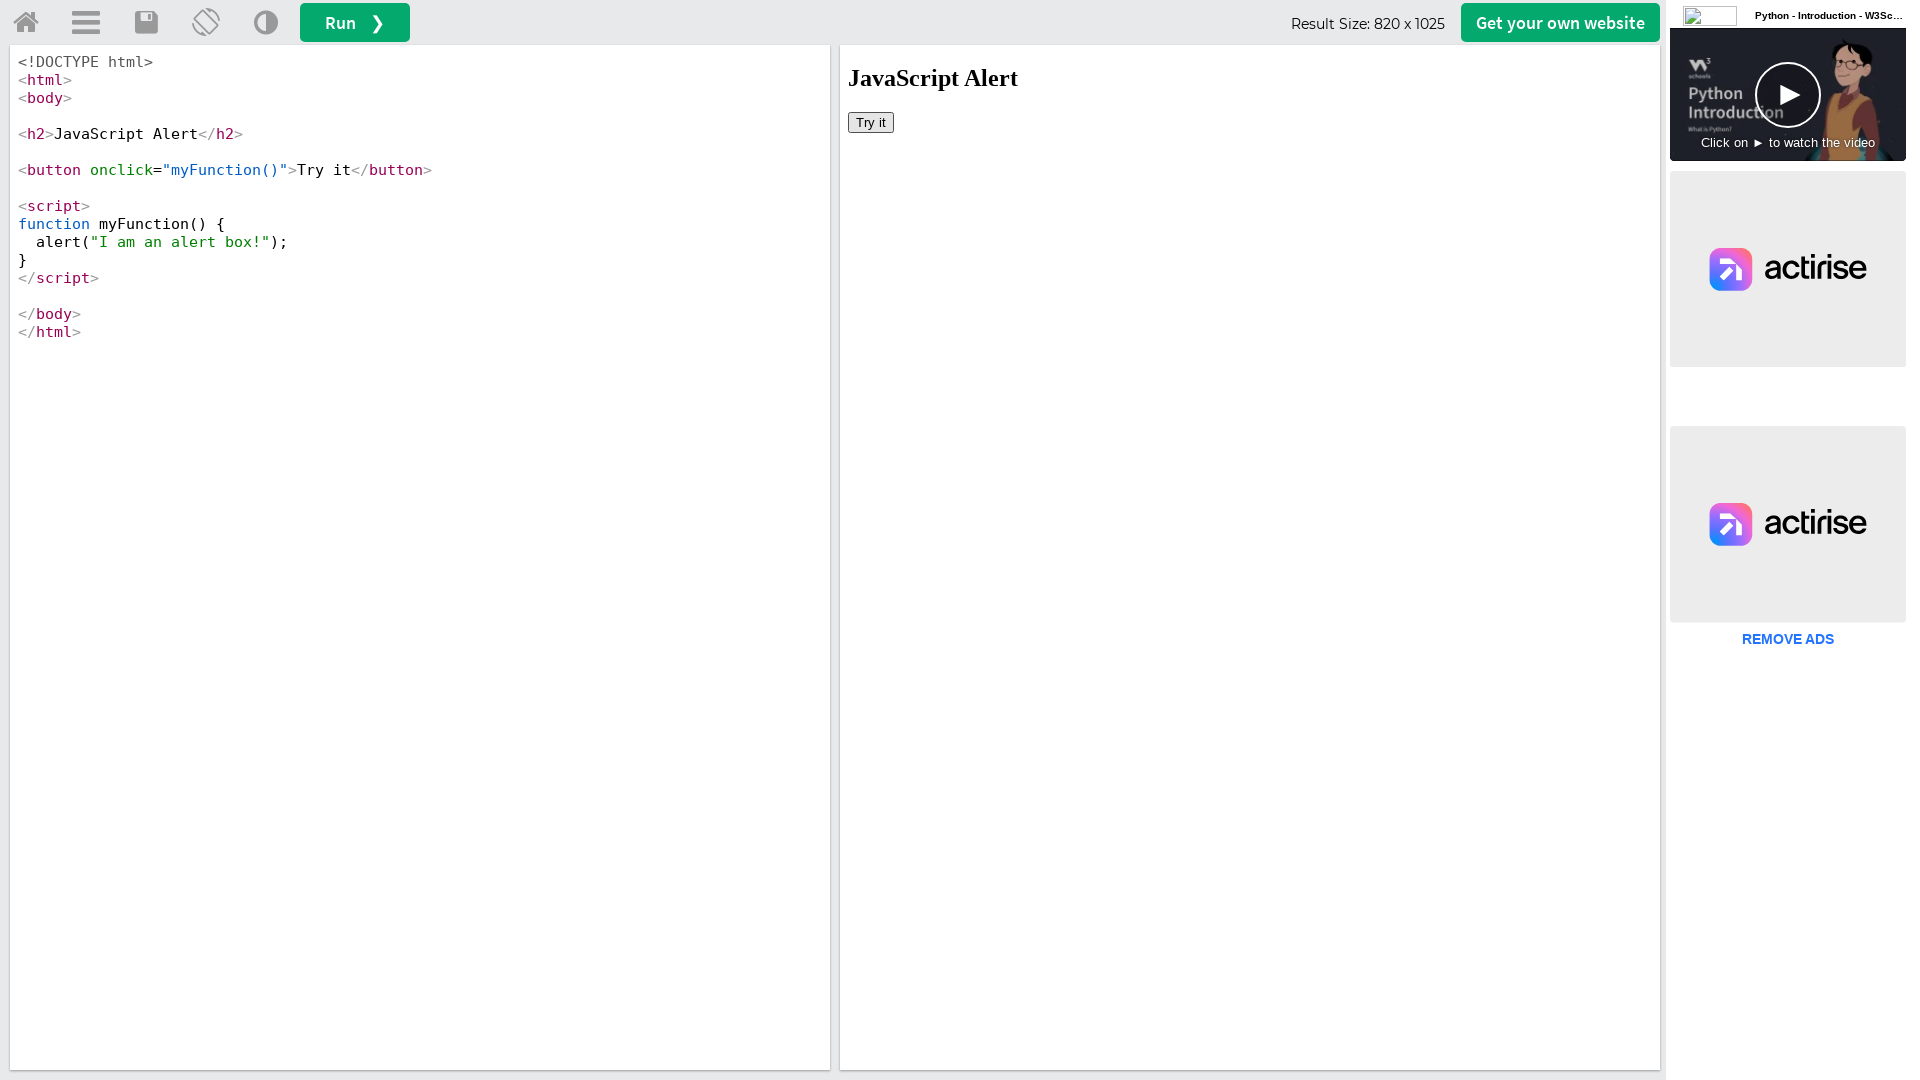